Tests alert dialog interactions by navigating to an alert demo page, triggering a confirm dialog, and accepting it

Starting URL: https://demo.automationtesting.in/Alerts.html

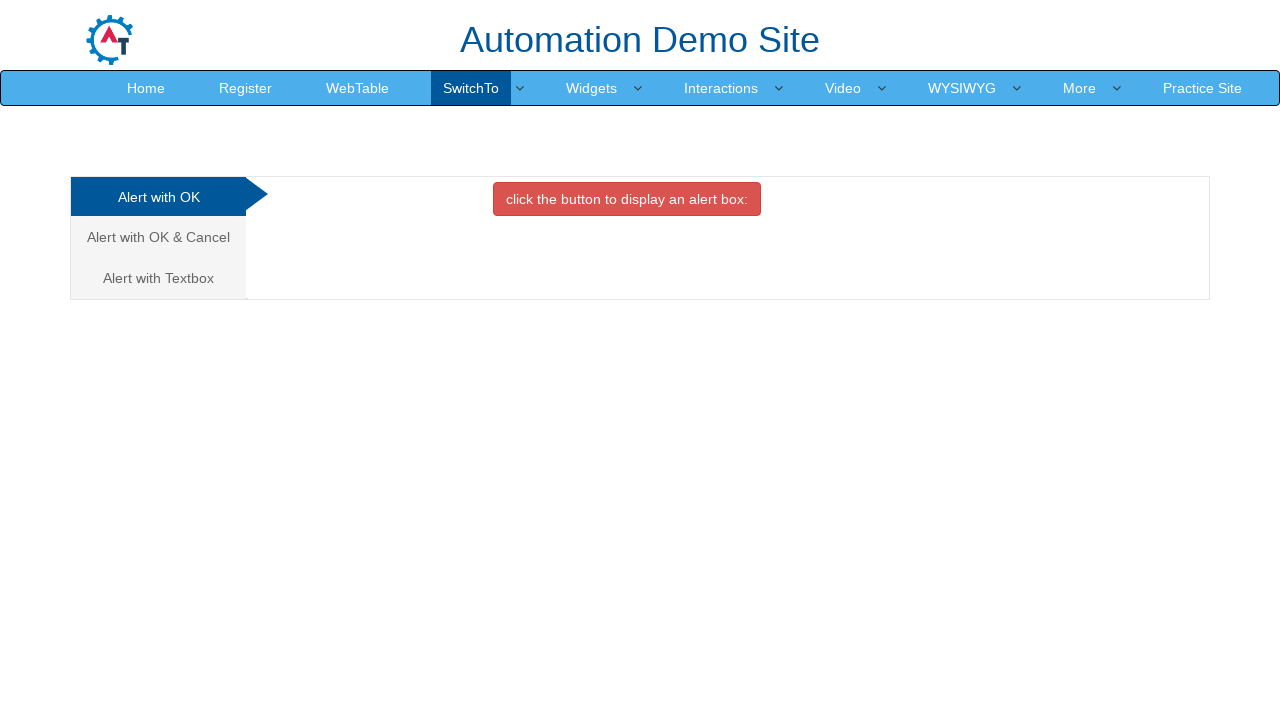

Clicked on the Alert with OK & Cancel tab at (158, 237) on a[href='#CancelTab']
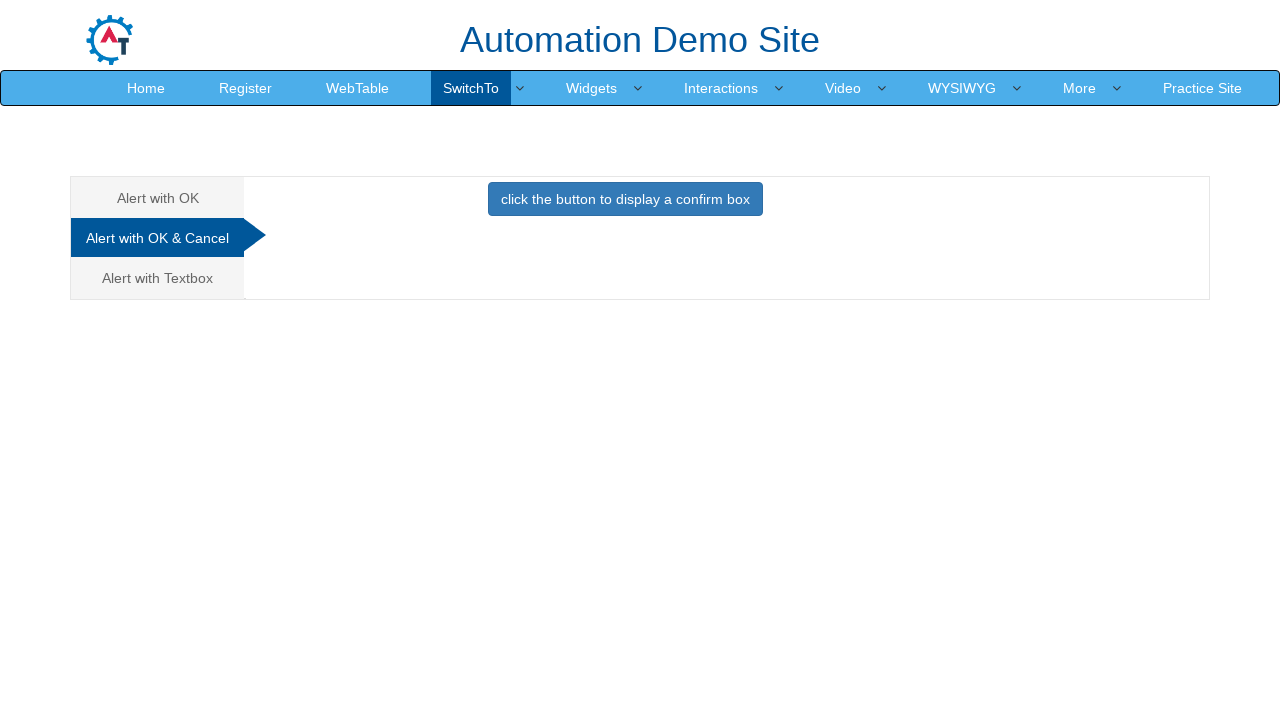

Clicked the button to display confirm dialog at (625, 199) on button.btn.btn-primary
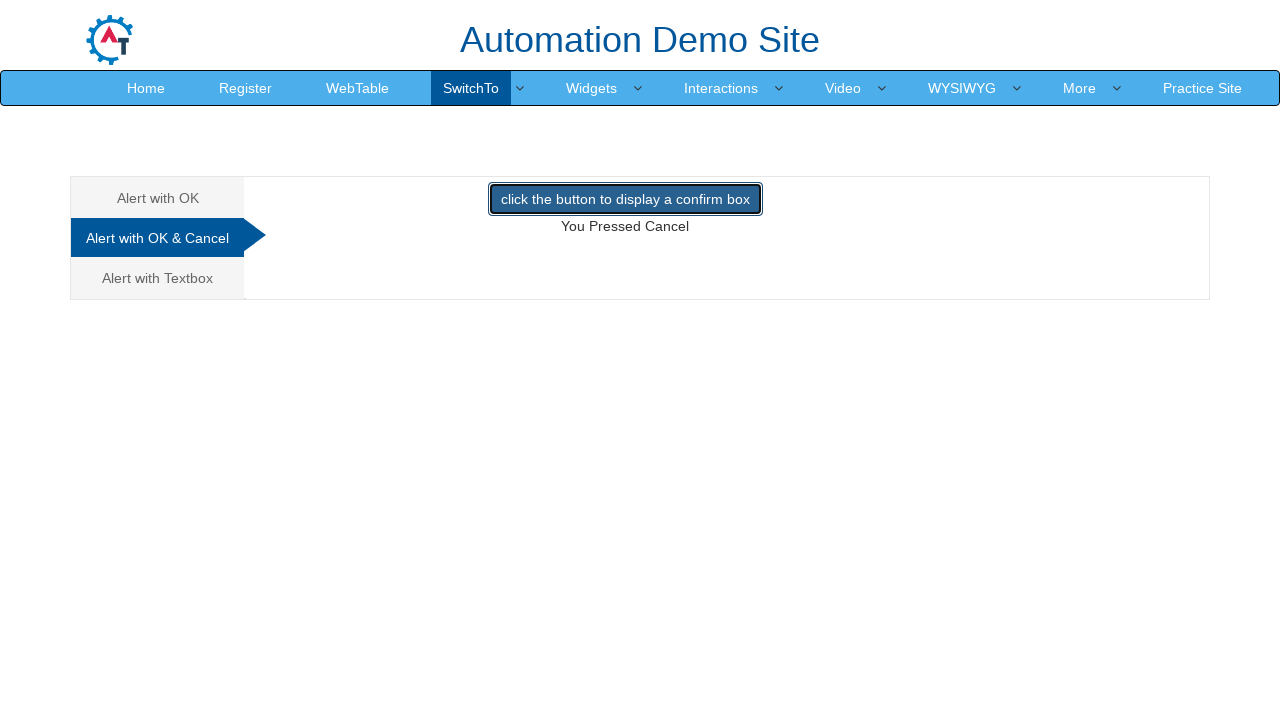

Set up dialog handler to accept alerts
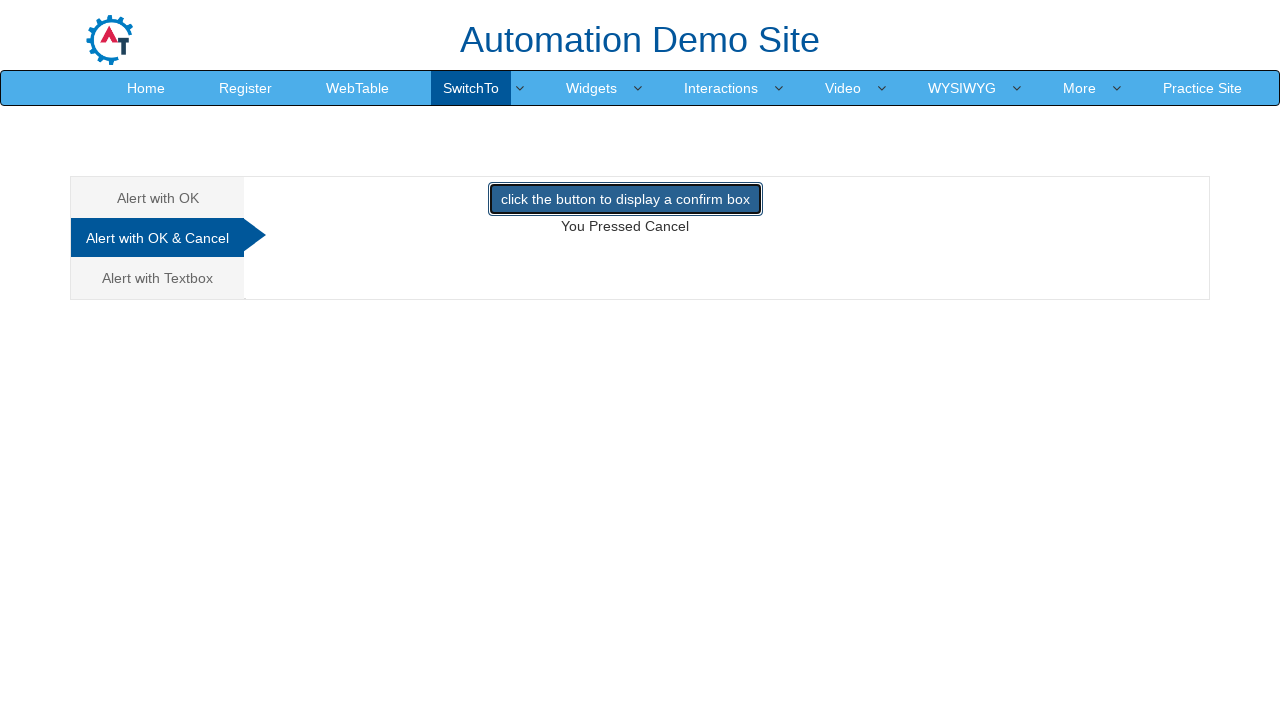

Triggered alert dialog and accepted it at (625, 199) on button.btn.btn-primary
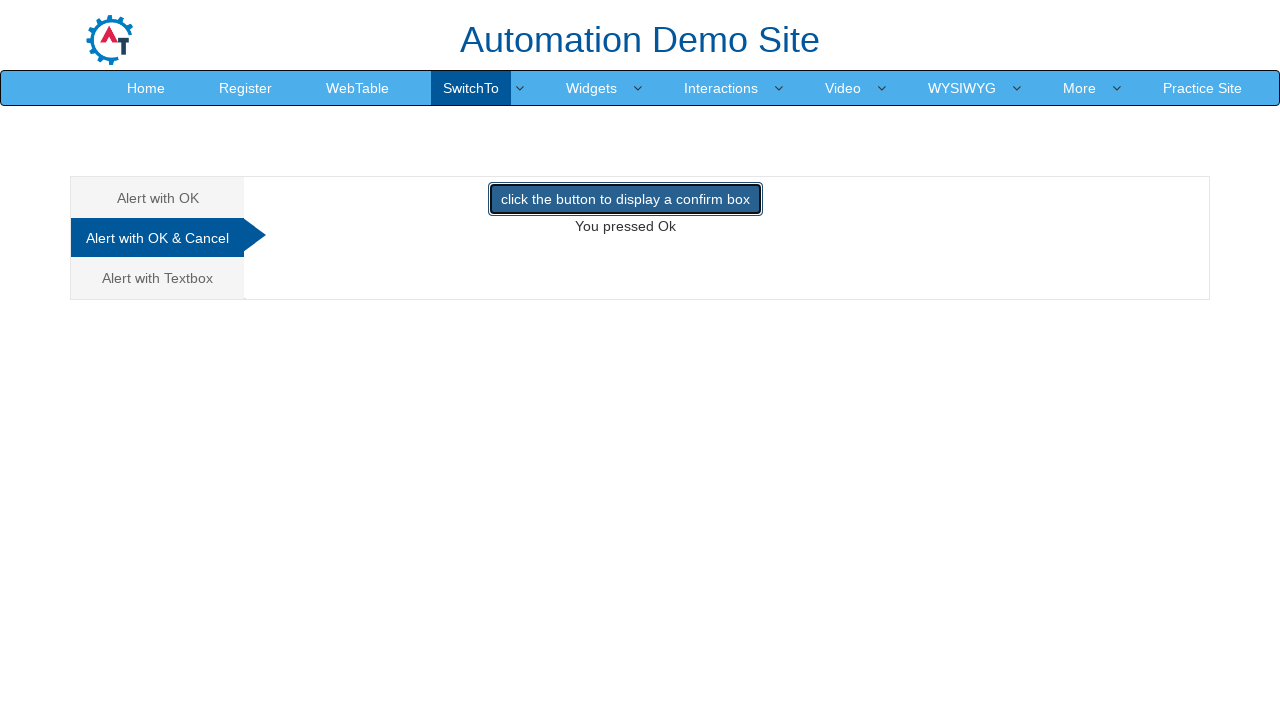

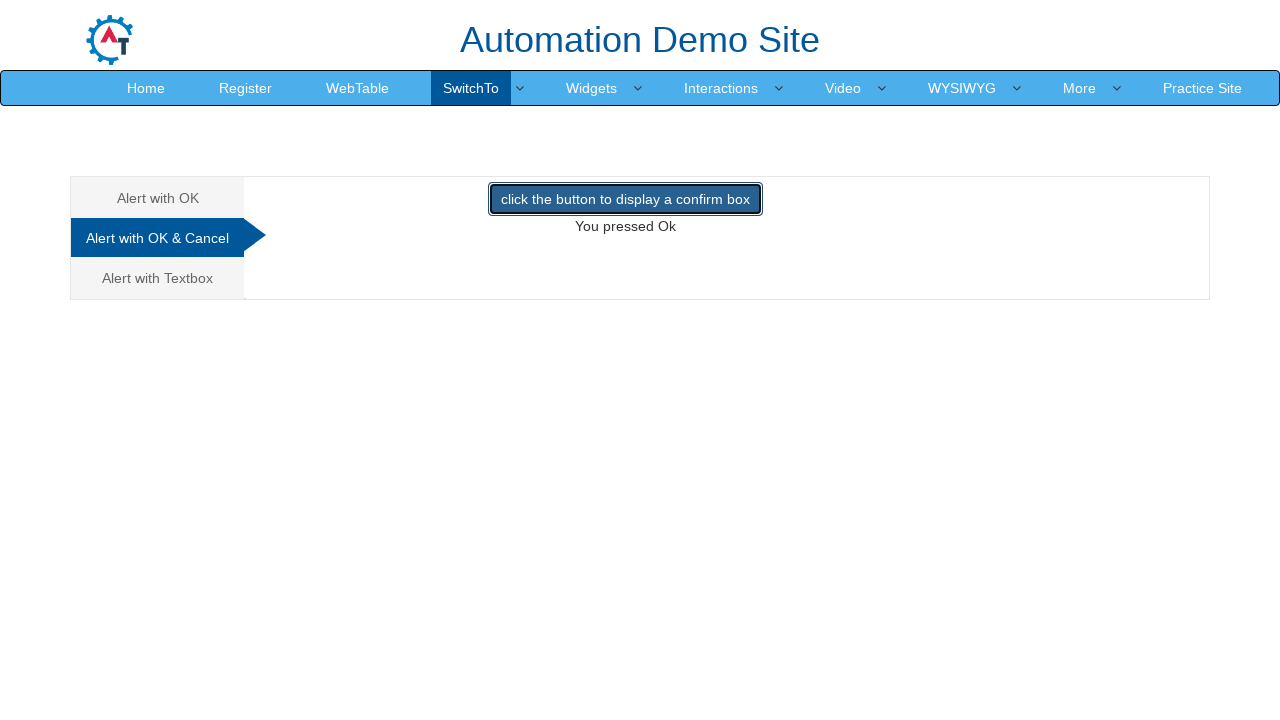